Tests filtering functionality by clicking on a size filter and applying the filter, then verifying the product grid updates

Starting URL: http://demo.applitools.com/tlcHackathonDev.html

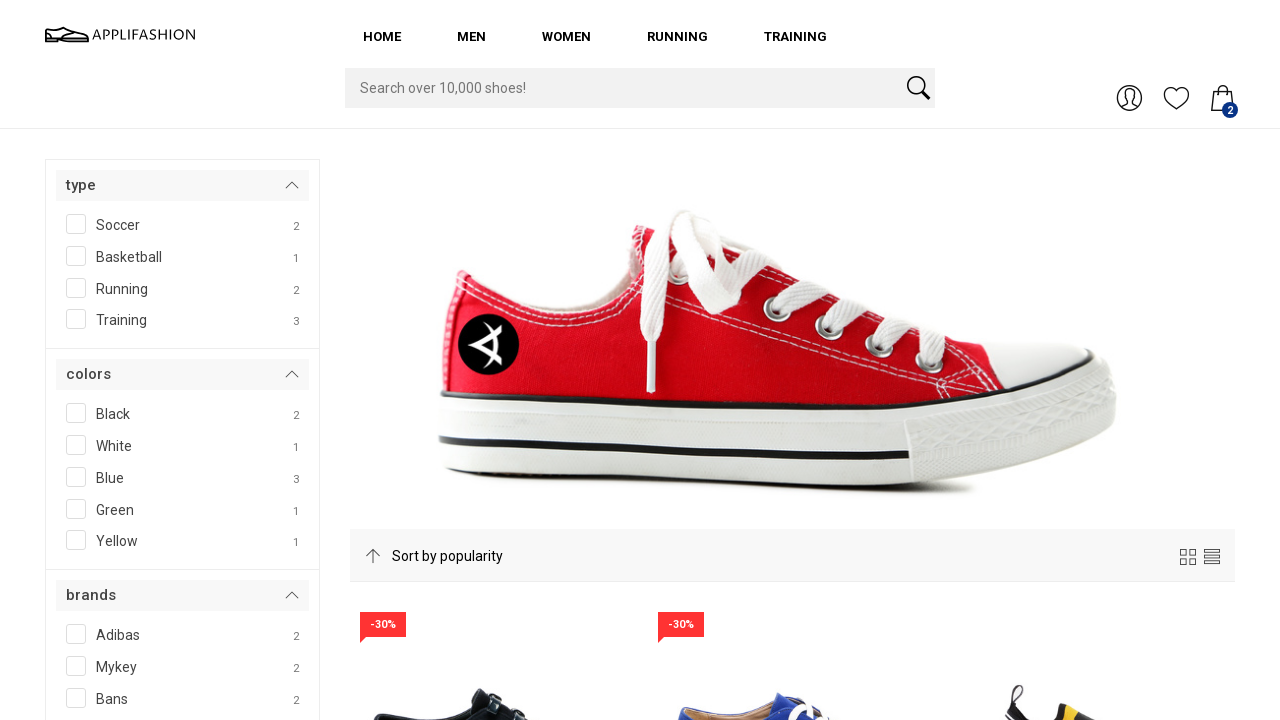

Clicked on SMALL size filter option at (296, 414) on #SMALL____105
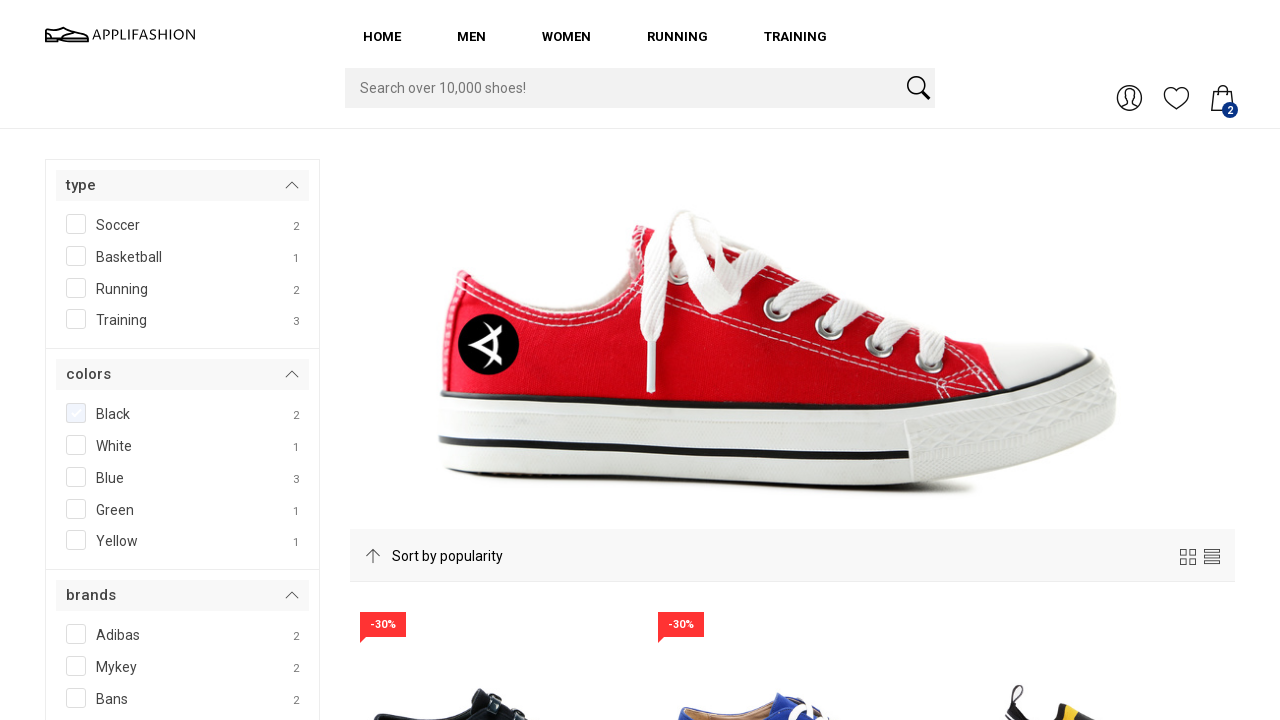

Clicked filter button to apply the SMALL size filter at (103, 360) on #filterBtn
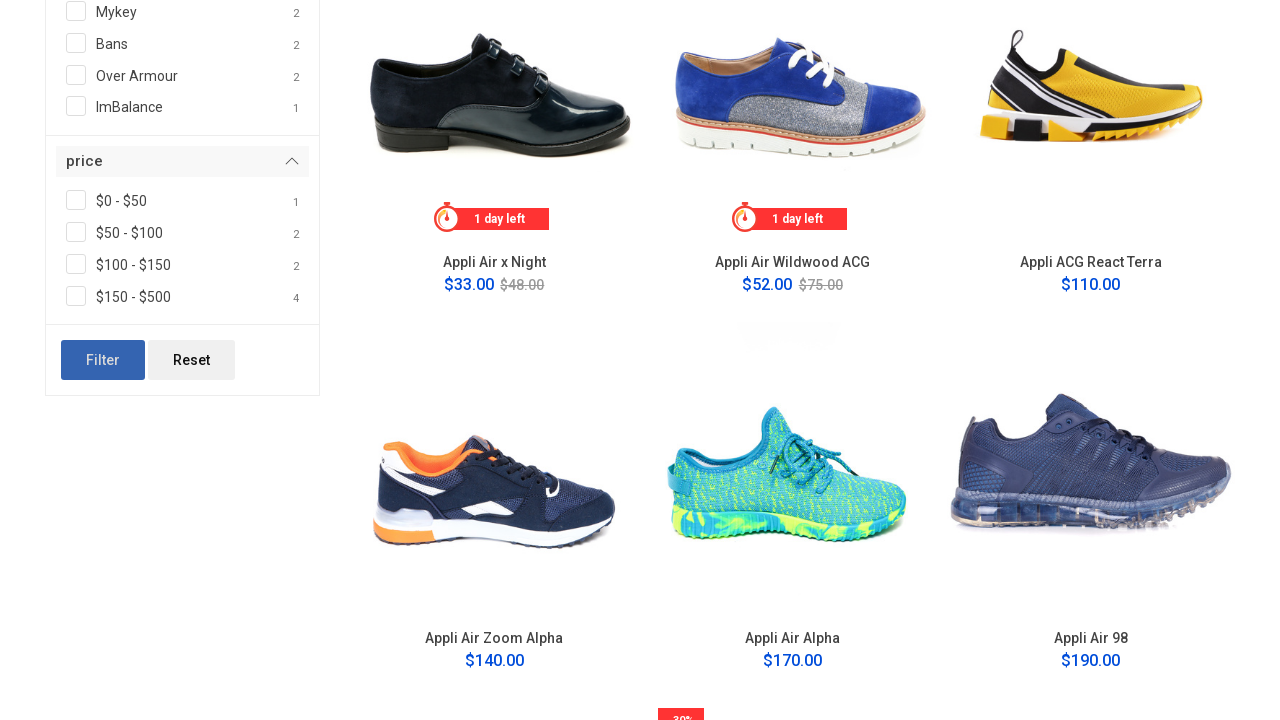

Product grid updated with filtered results showing only SMALL size items
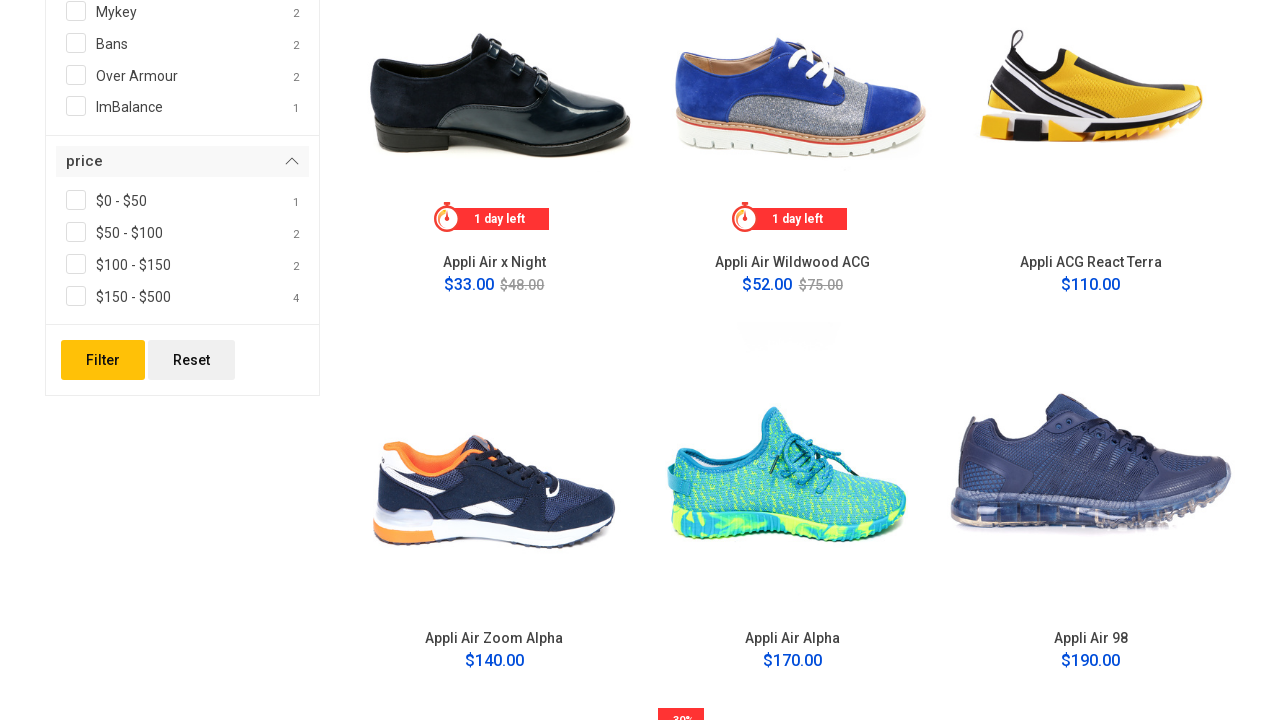

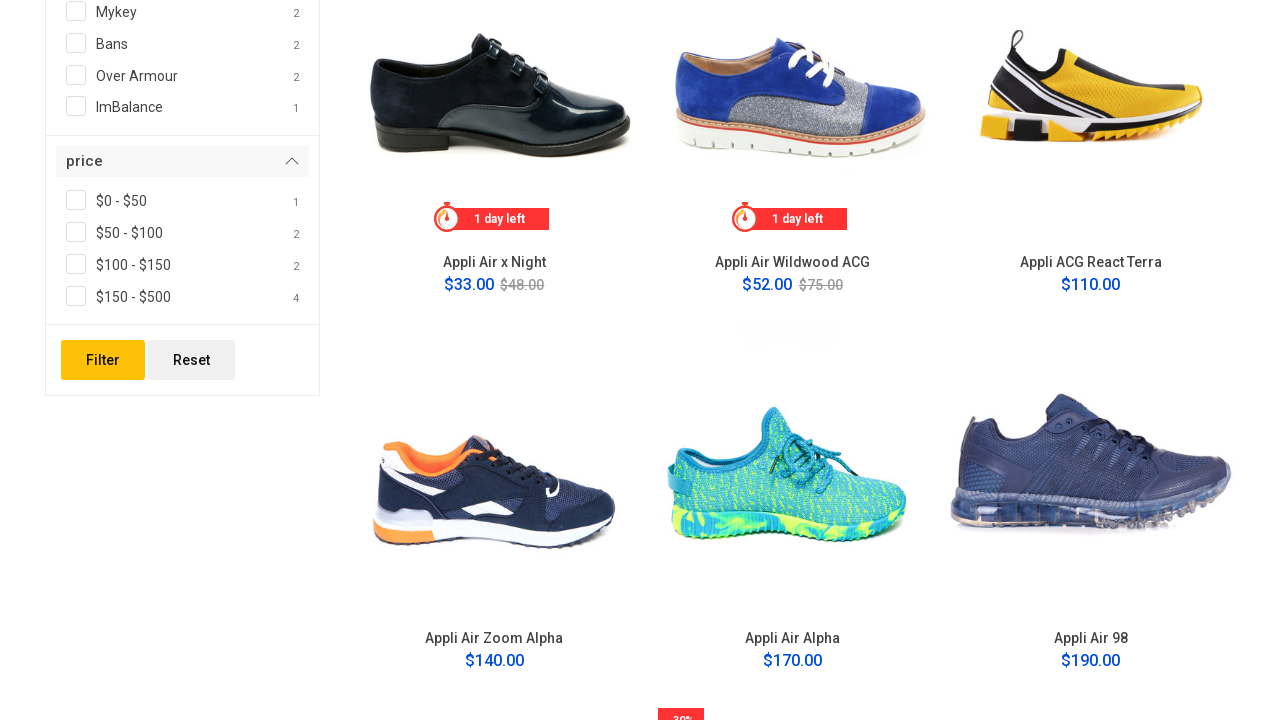